Tests clicking a button, refreshing the page, and re-clicking the button to demonstrate stale element reference scenarios.

Starting URL: https://demoqa.com/alerts

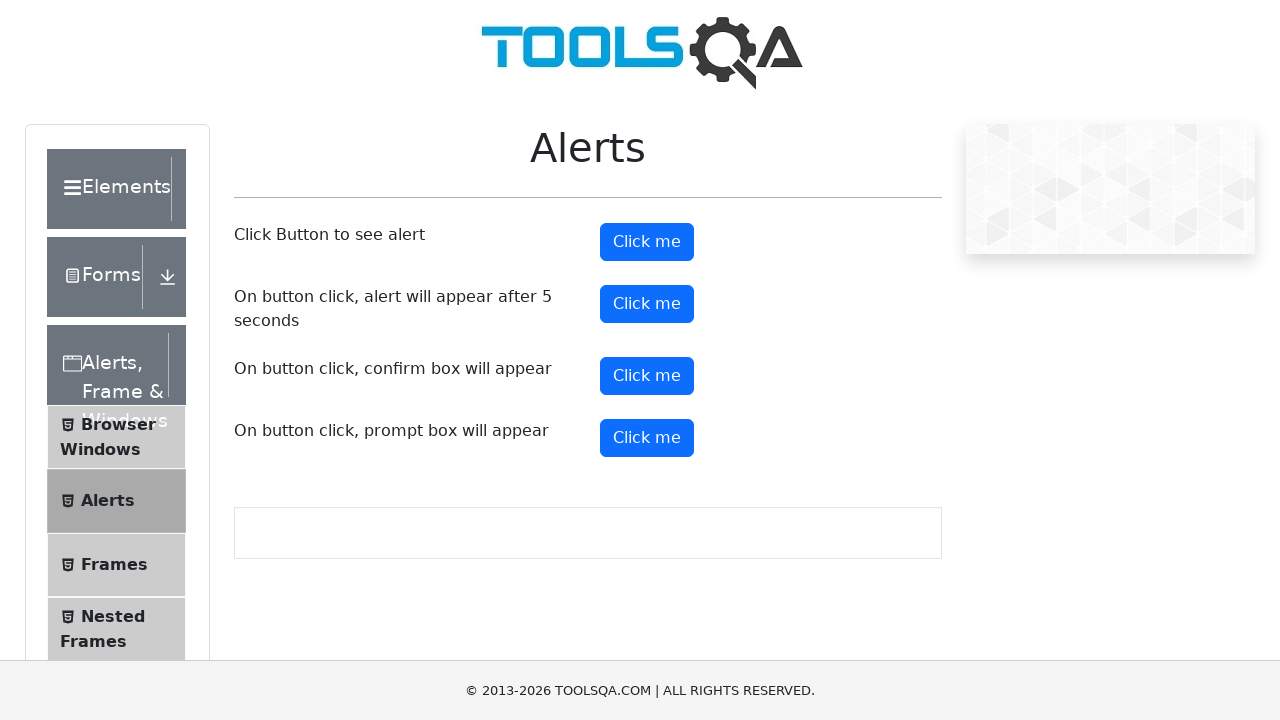

Set up dialog handler to dismiss alerts
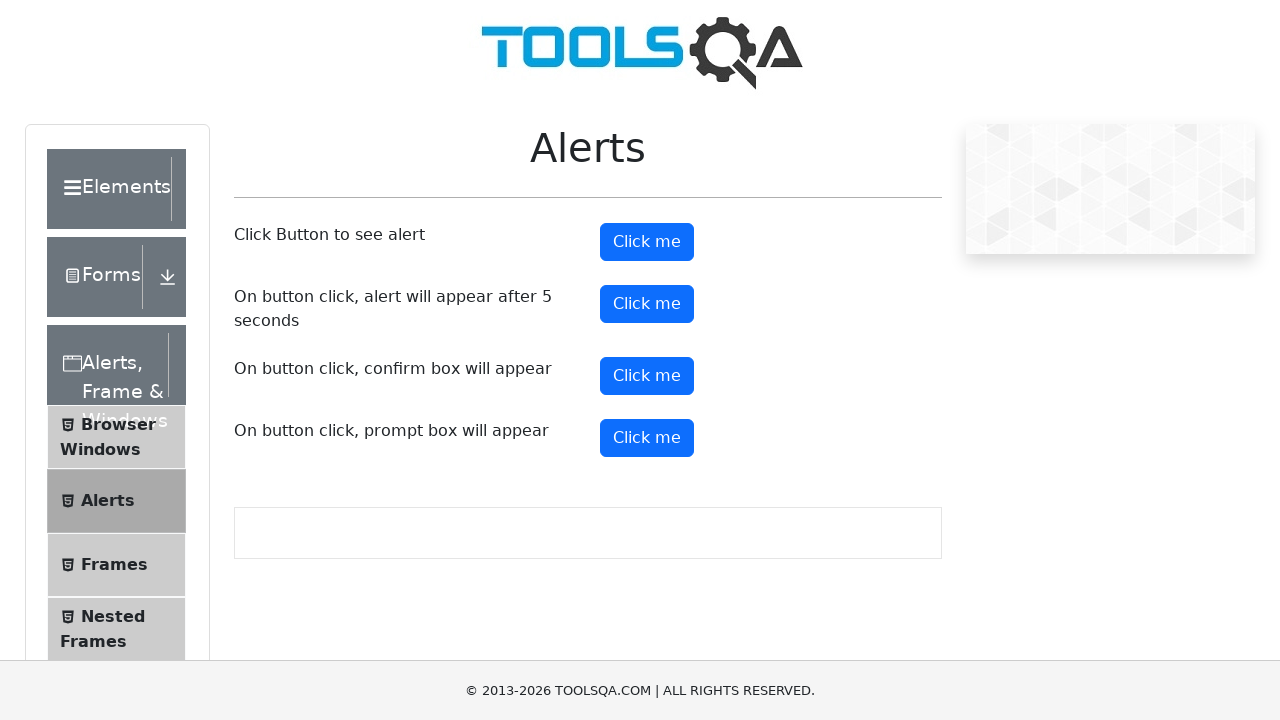

Clicked the timer alert button at (647, 304) on #timerAlertButton
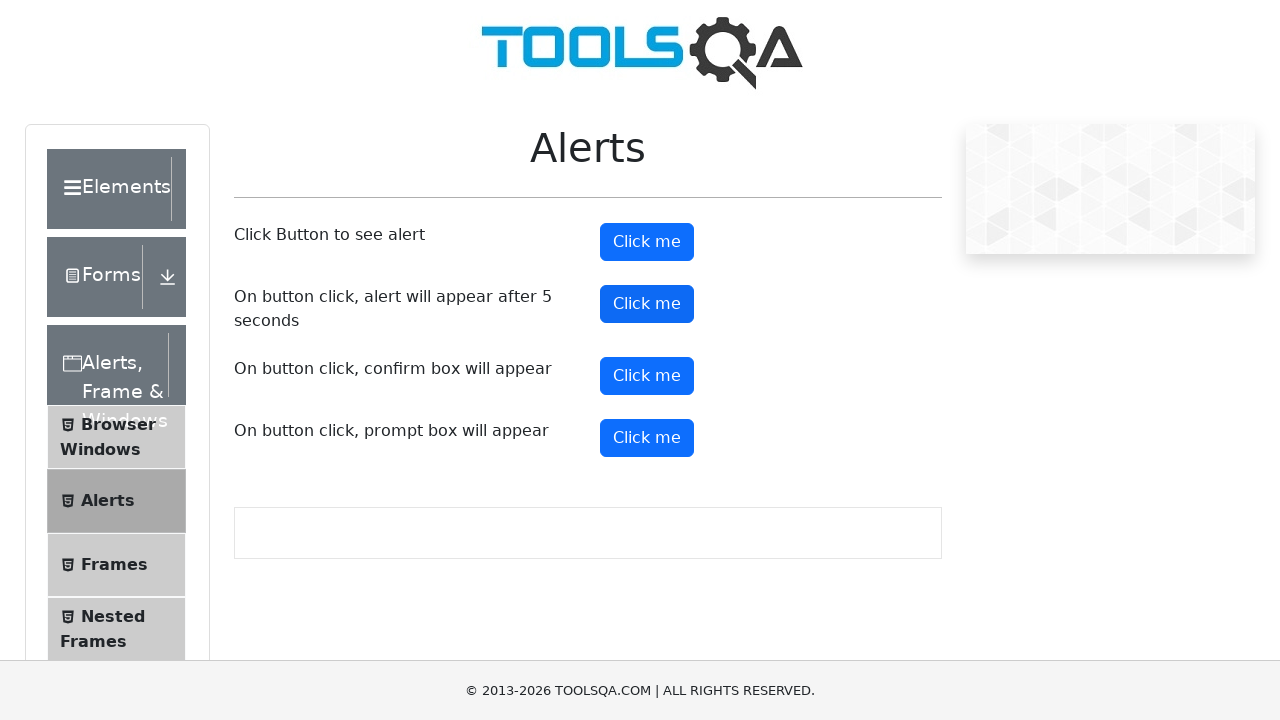

Refreshed the page
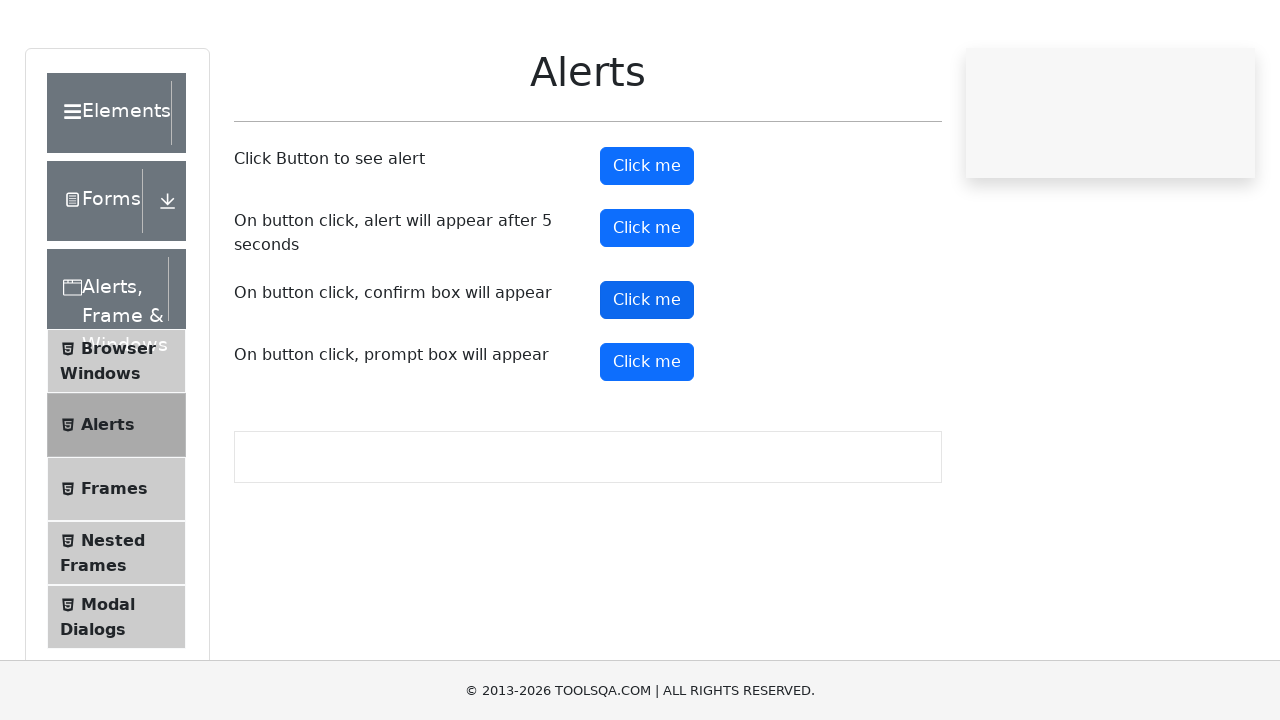

Clicked the timer alert button again after page refresh at (647, 304) on #timerAlertButton
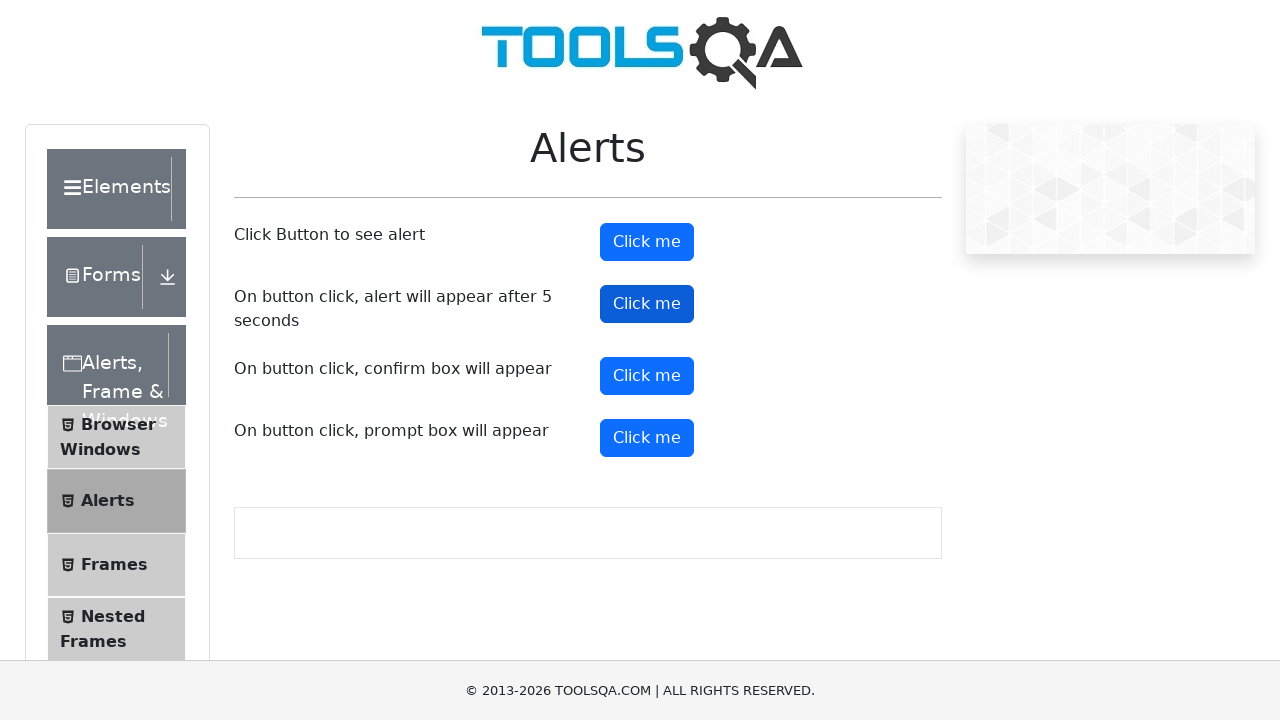

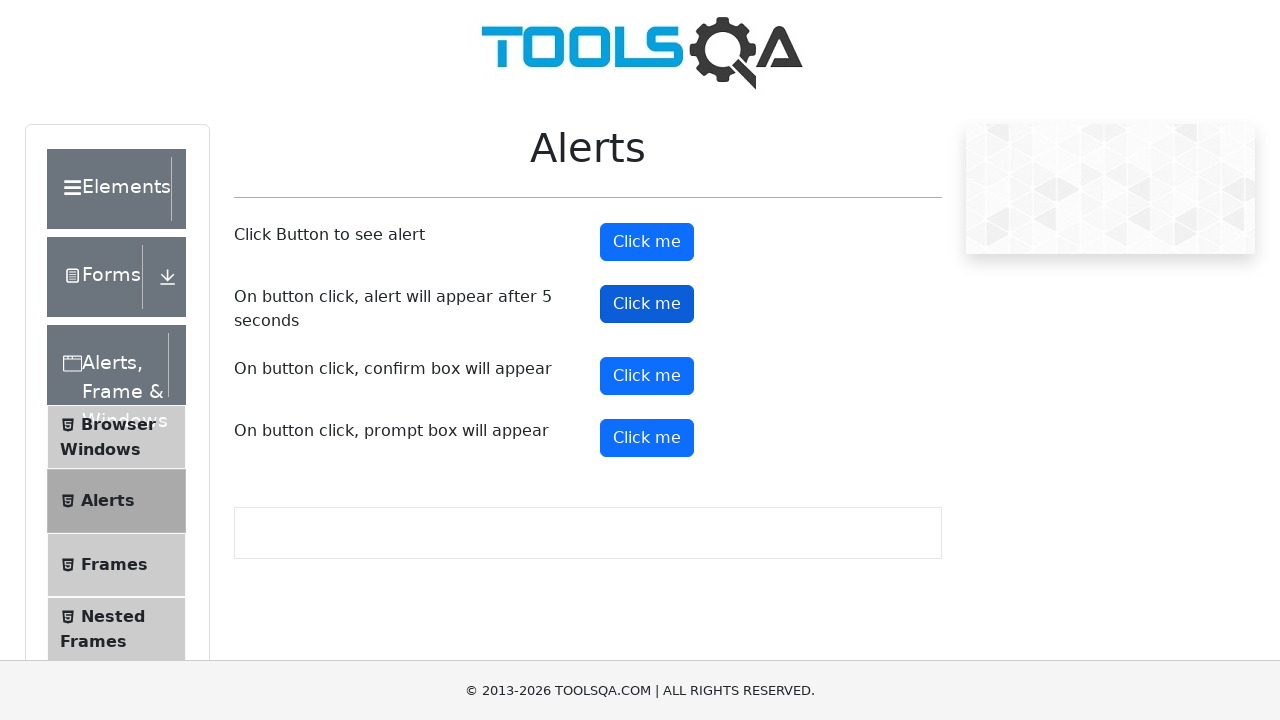